Tests a form by filling in the first name and last name fields using class name selectors

Starting URL: https://formy-project.herokuapp.com/form

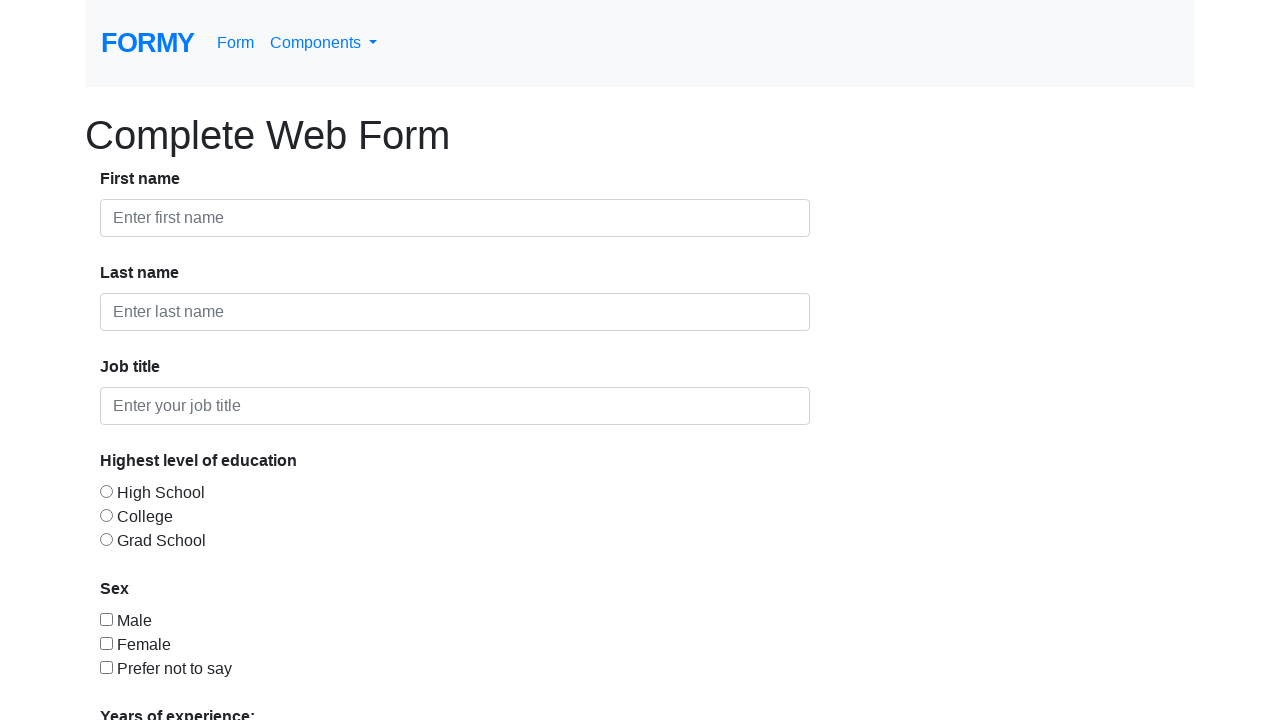

Filled first name field with 'Andy' on .form-control >> nth=0
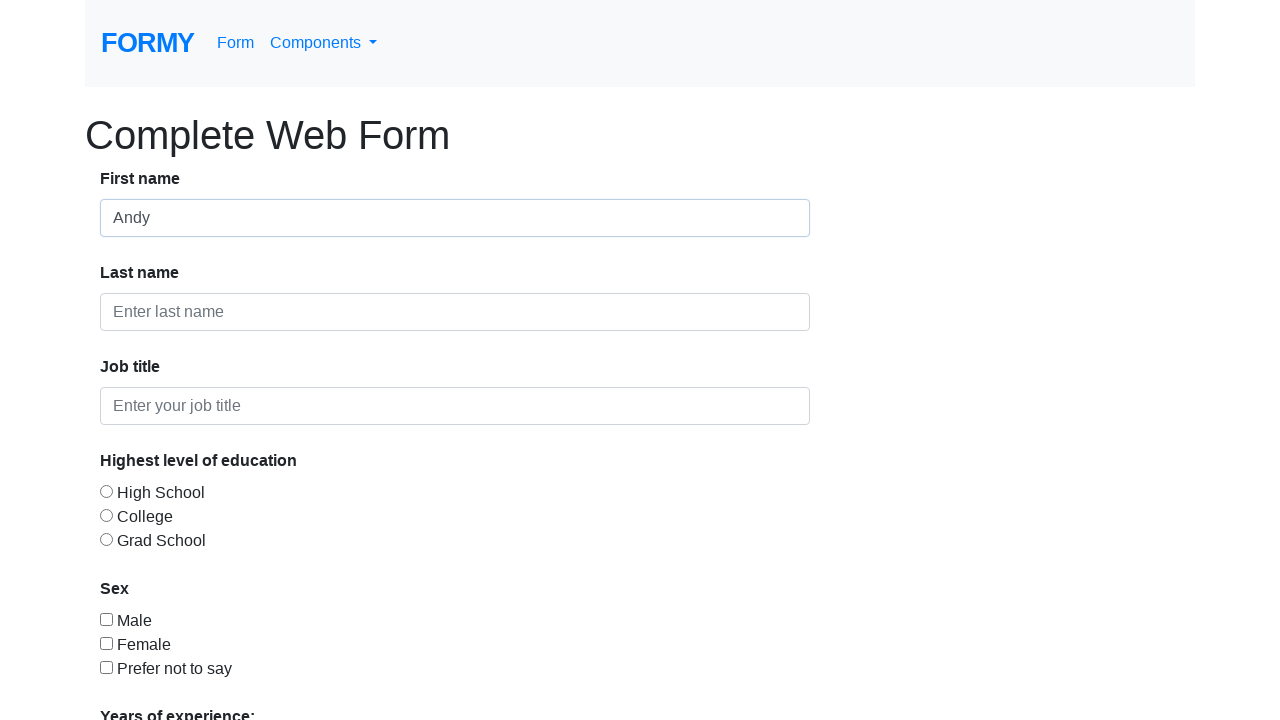

Filled last name field with 'Sinpetrean' on .form-control >> nth=1
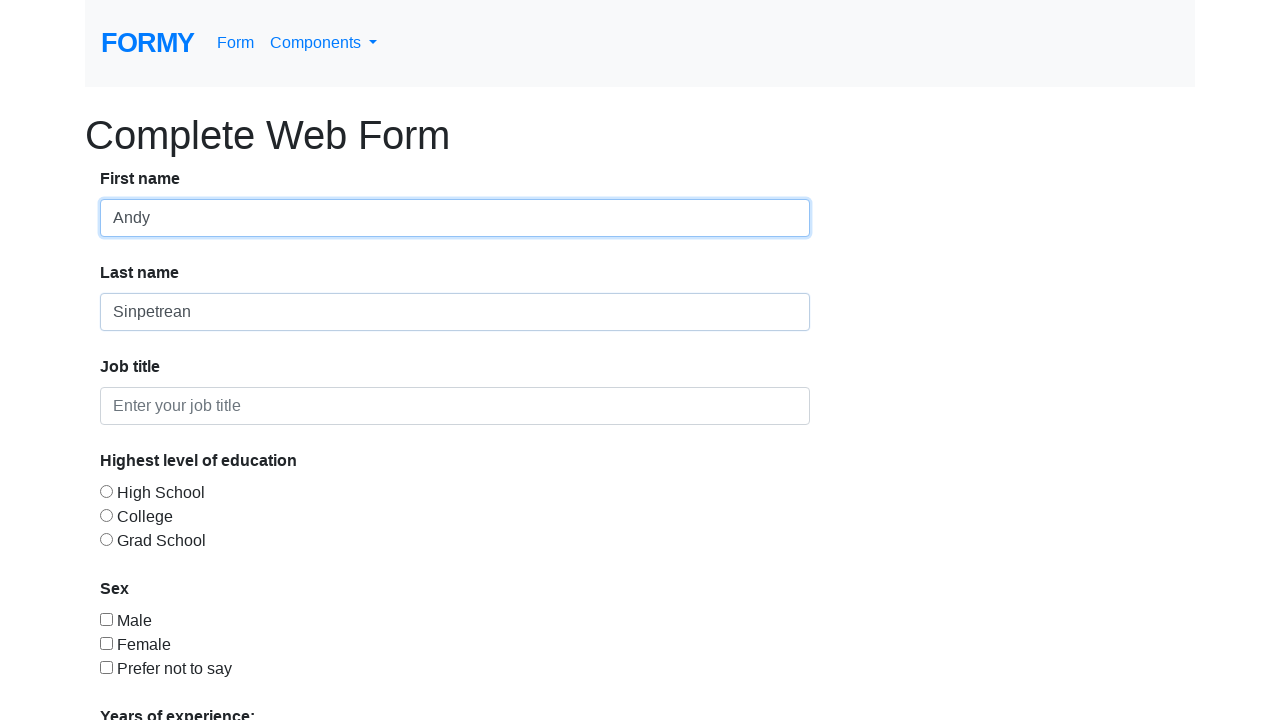

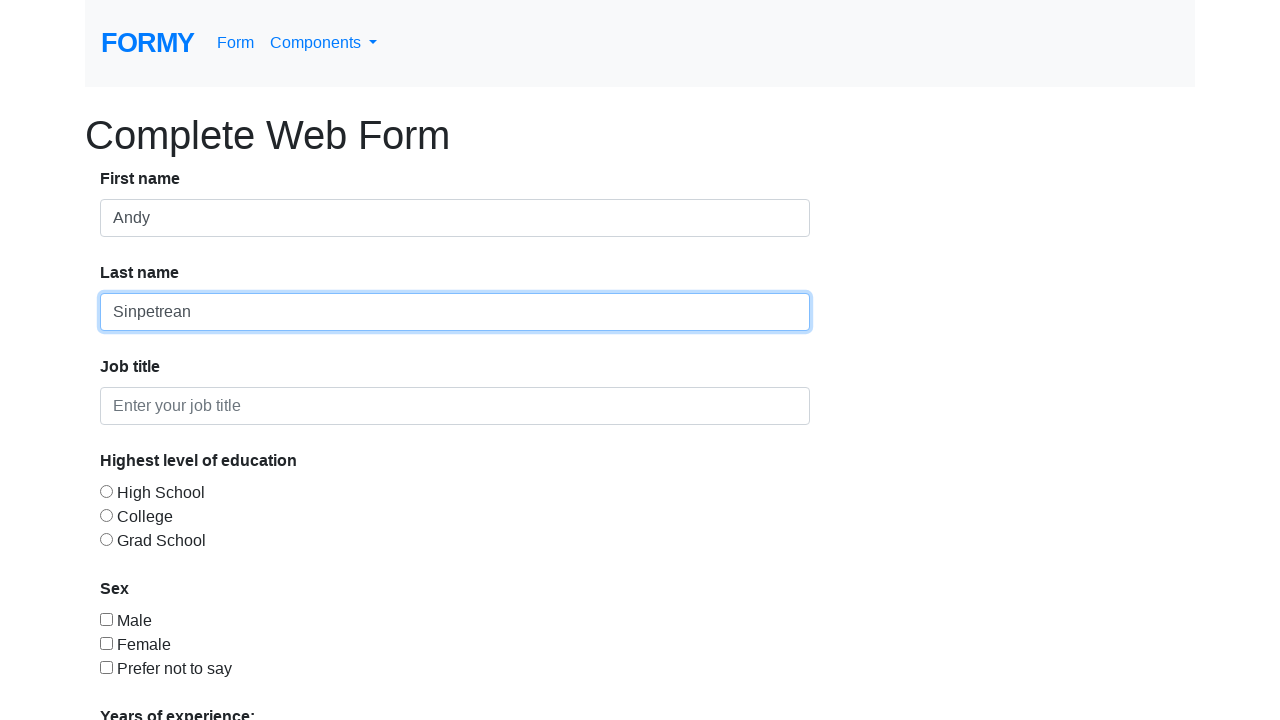